Tests the search functionality on AJIO e-commerce website by entering a product search term and verifying the search results page loads correctly.

Starting URL: https://www.ajio.com/

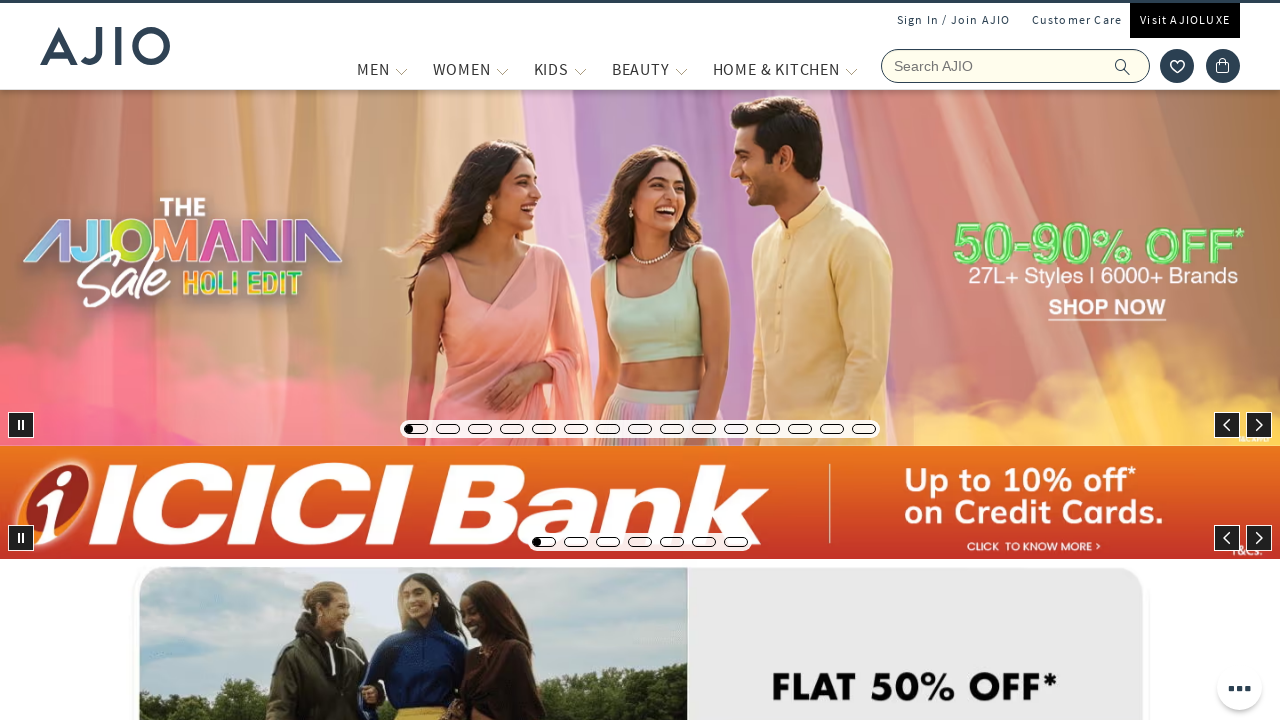

AJIO homepage loaded with DOM content ready
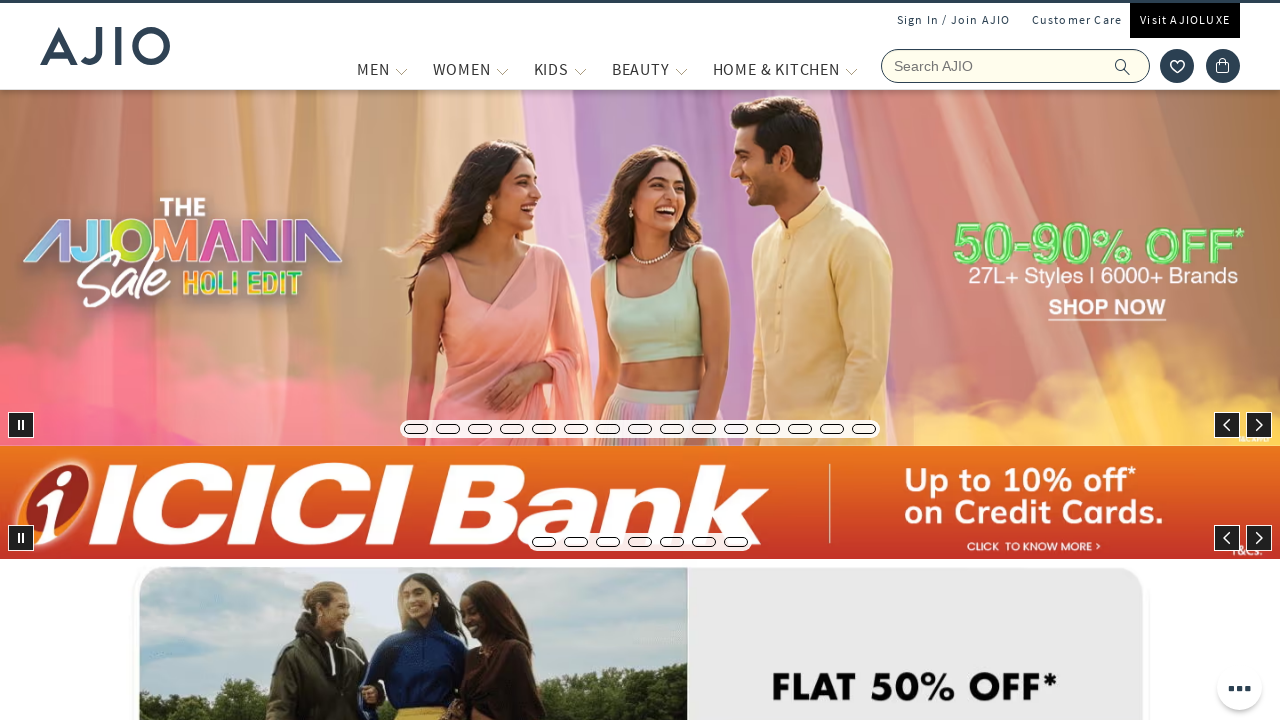

Entered 'Hoodies' in the search field on input[placeholder='Search AJIO']
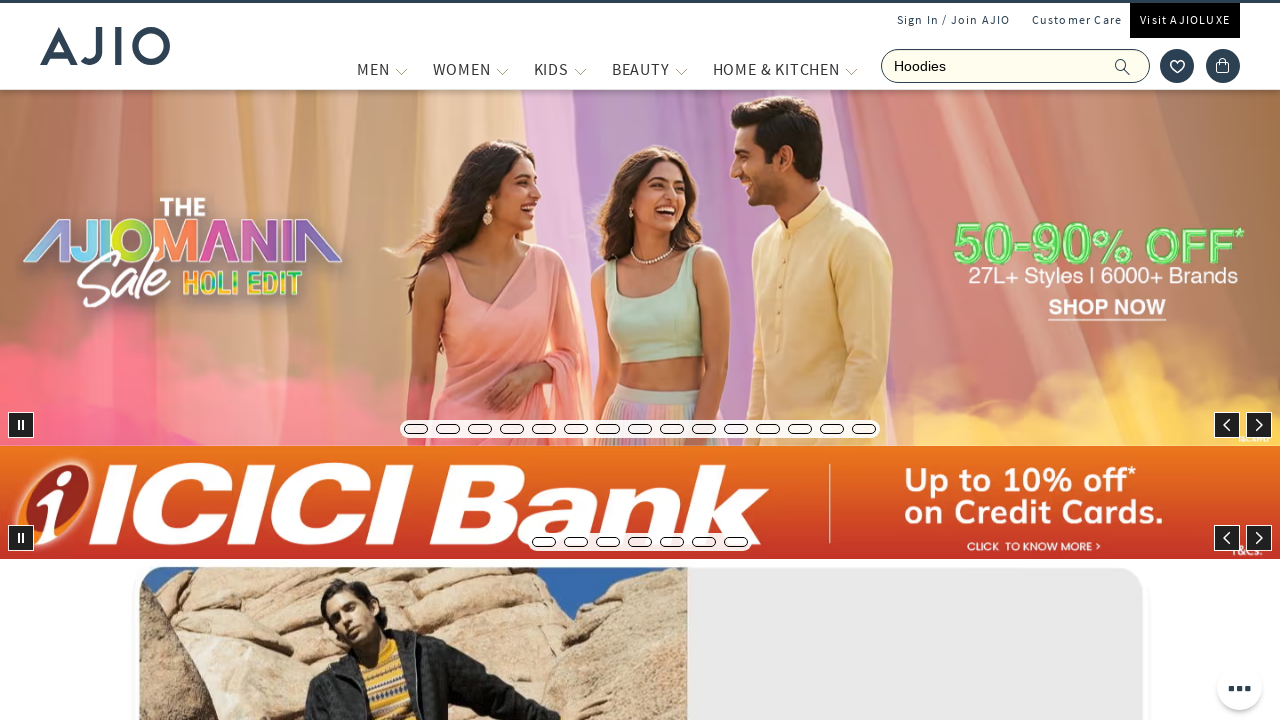

Clicked search button to initiate product search at (1123, 66) on .ic-search
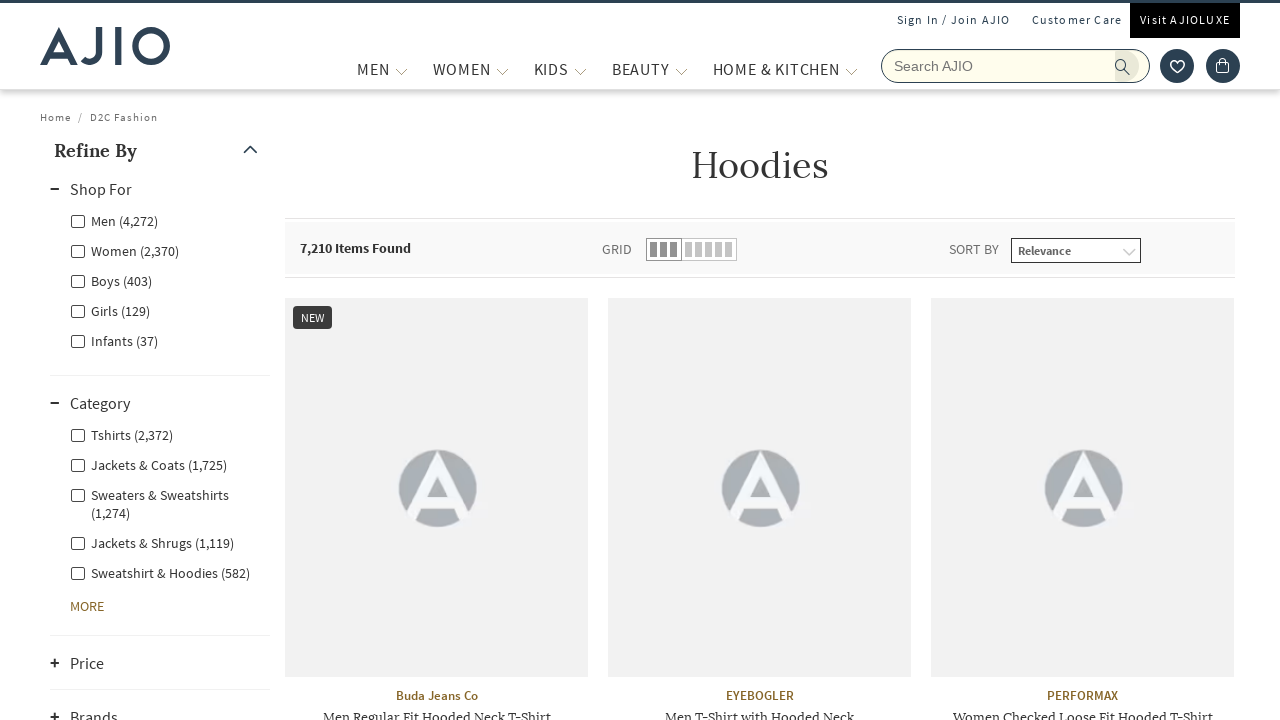

Search results page loaded successfully with hoodie products
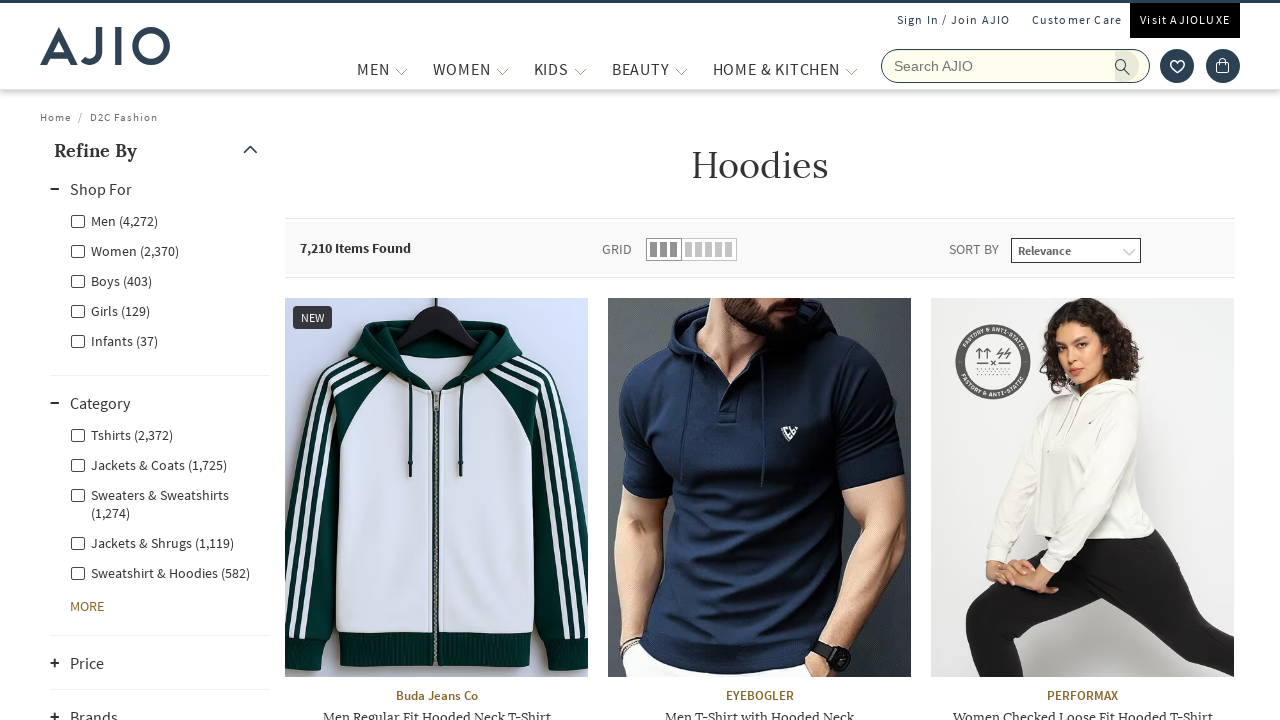

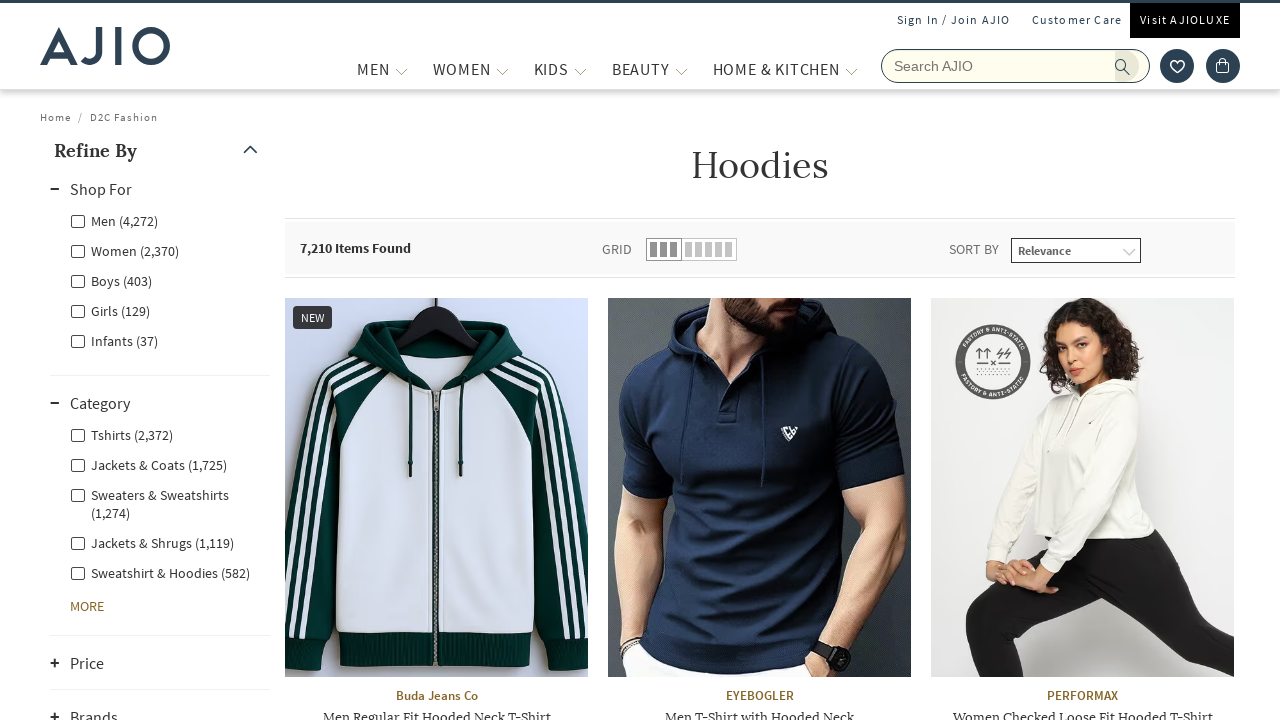